Simple smoke test that navigates to the Ajio e-commerce website homepage and verifies it loads successfully.

Starting URL: https://www.ajio.com

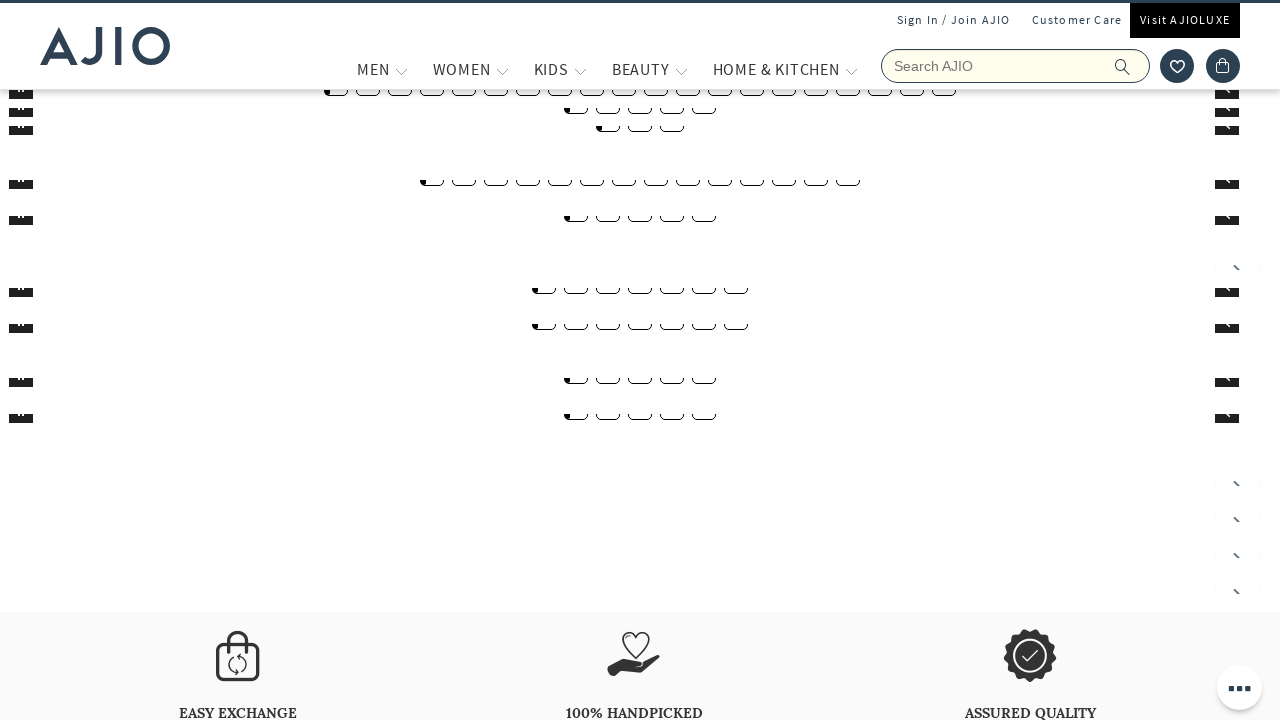

Navigated to Ajio e-commerce website homepage
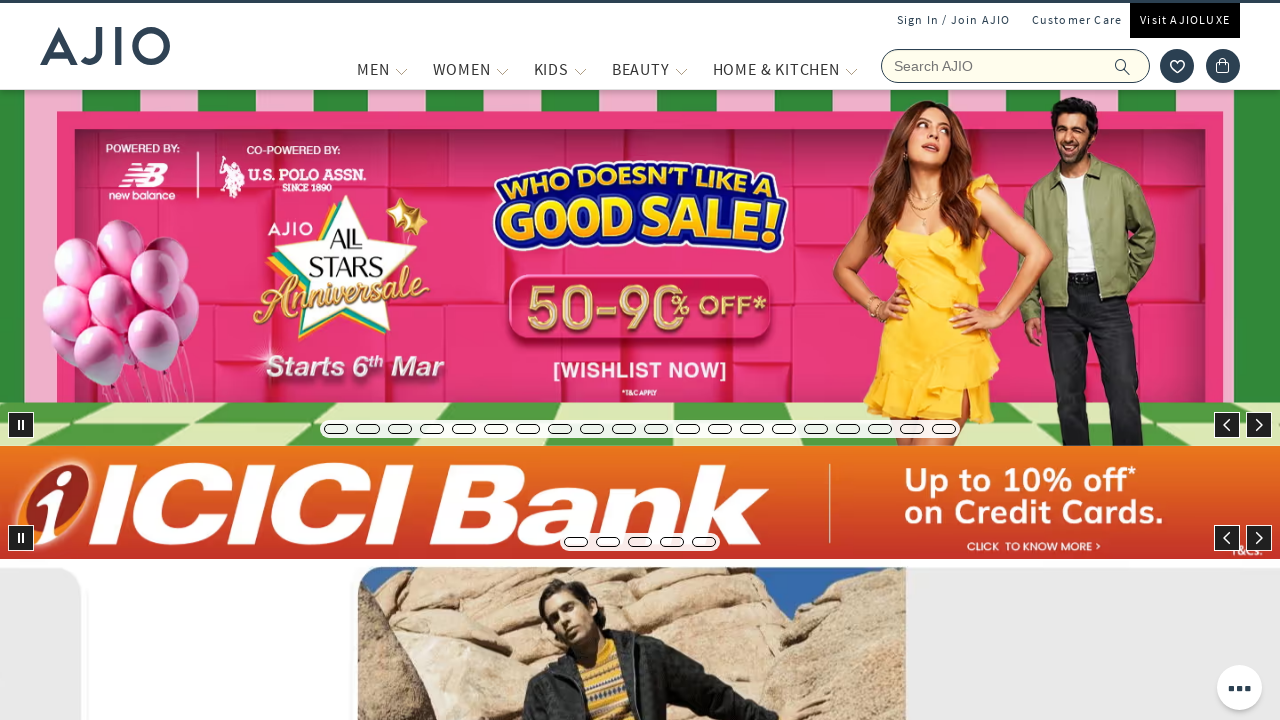

Page loaded successfully - DOM content ready
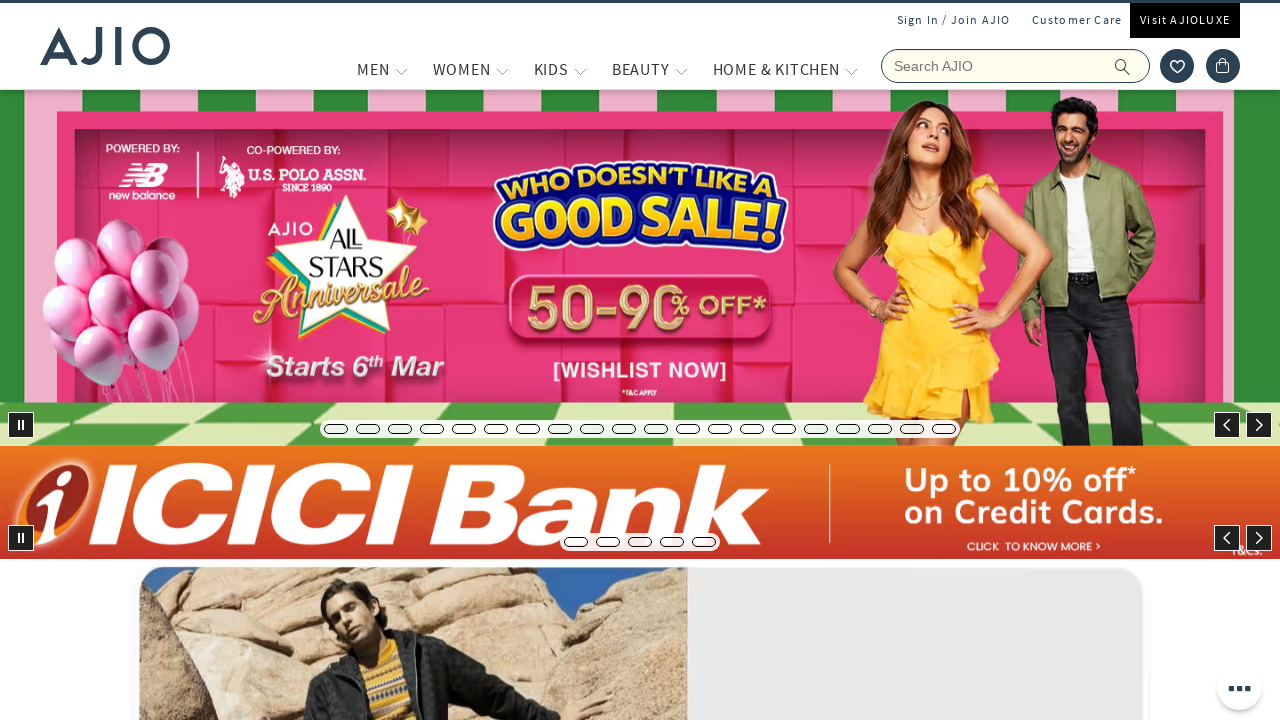

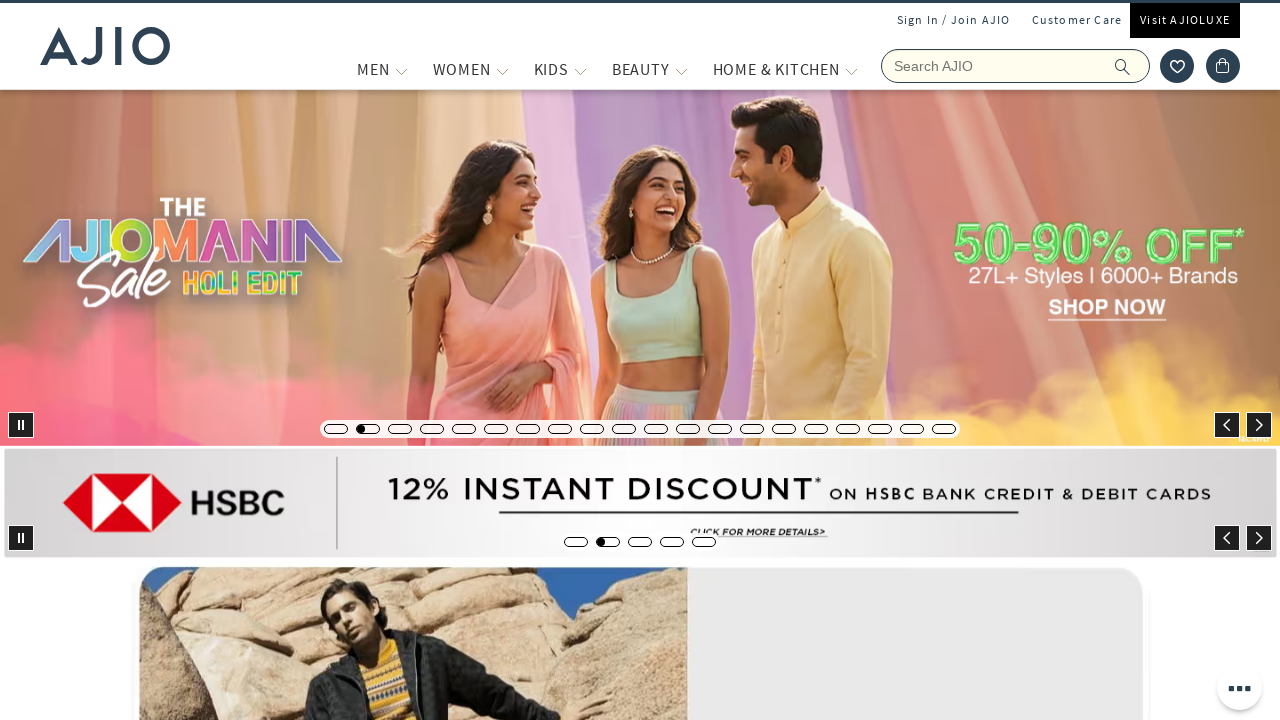